Navigates to a demo practice form page, locates an element using partial link text matching "Partial", and retrieves text from a submit element.

Starting URL: https://demoqa.com/automation-practice-form/

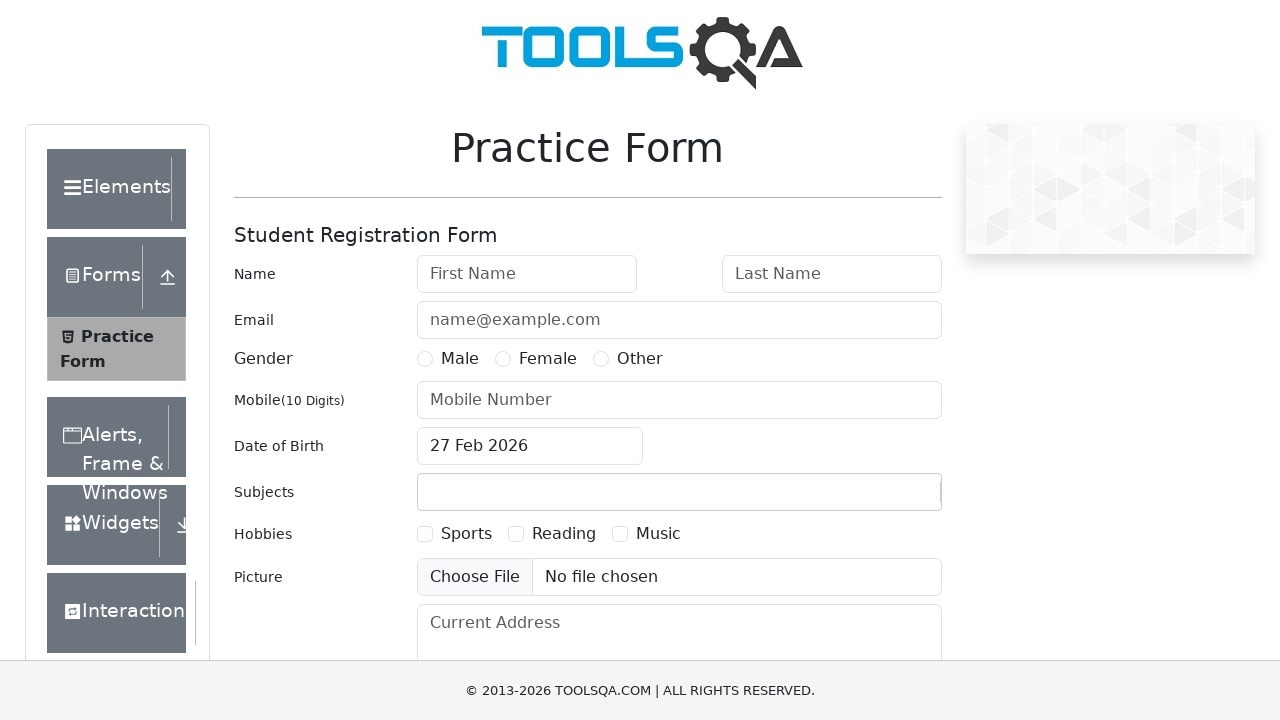

Navigated to demo practice form page
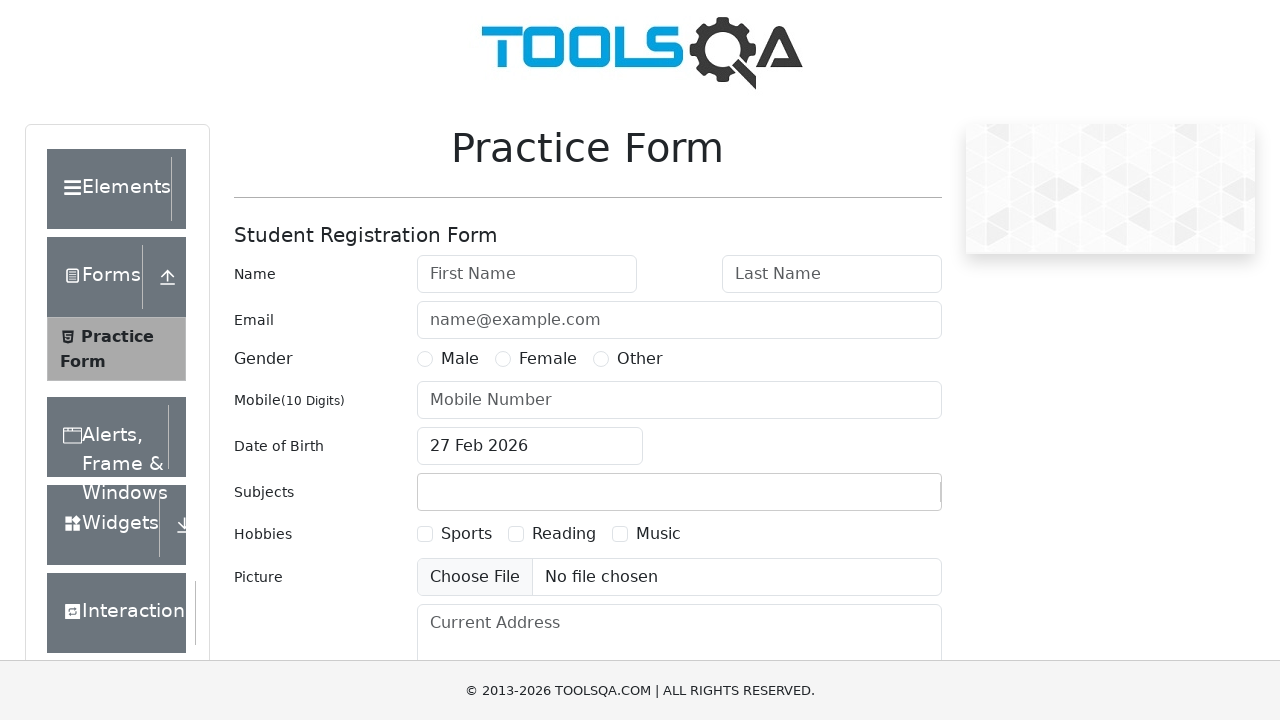

Located element with partial link text matching 'Partial'
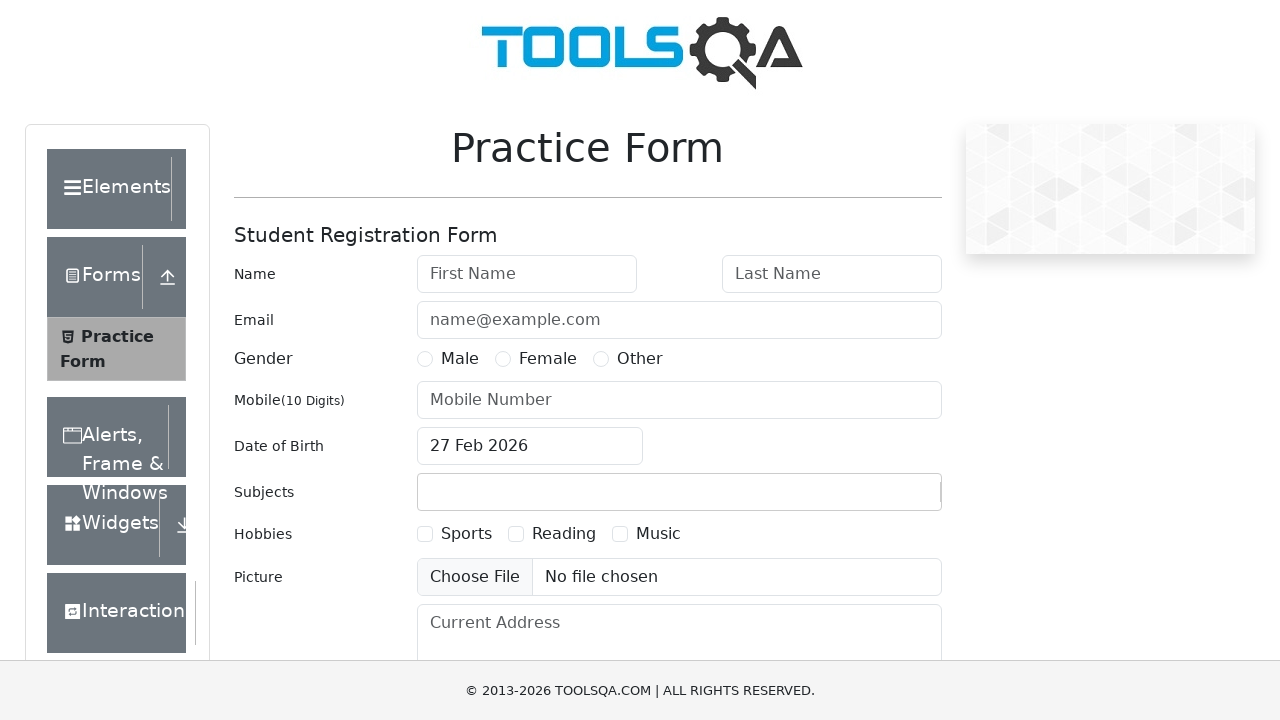

Located submit element (button or input with type='submit')
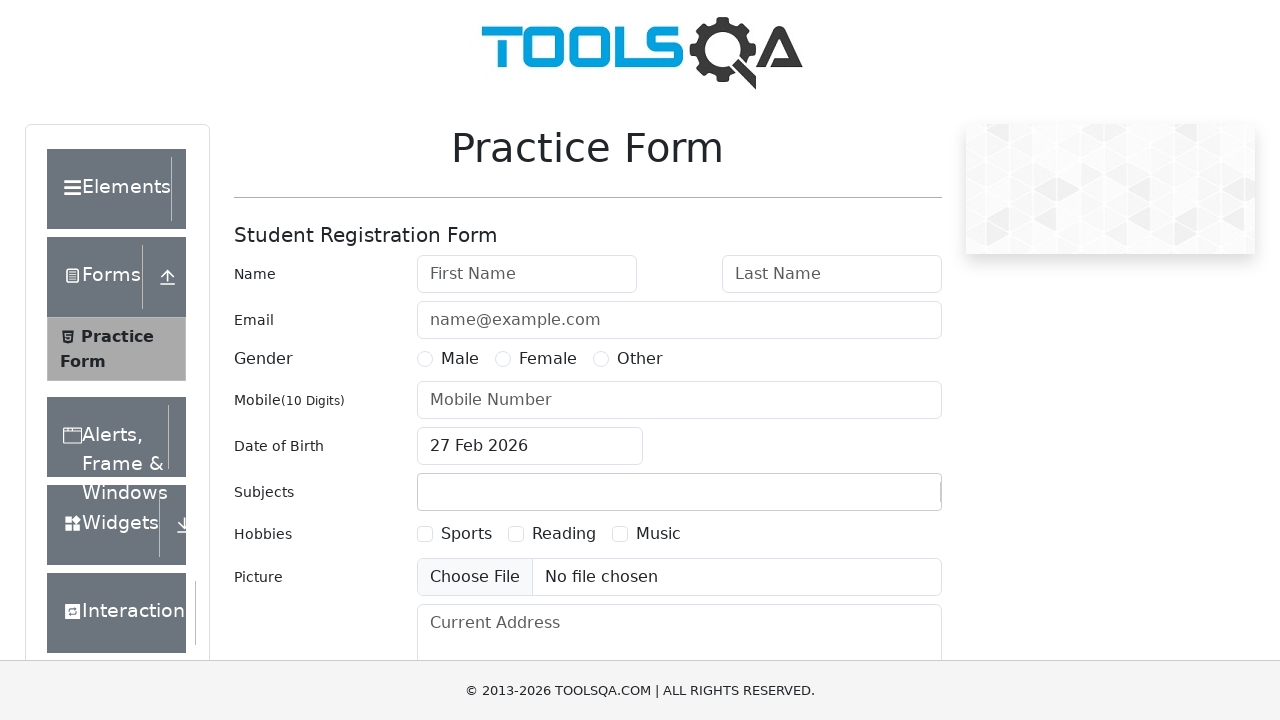

Retrieved submit element text: 'Submit'
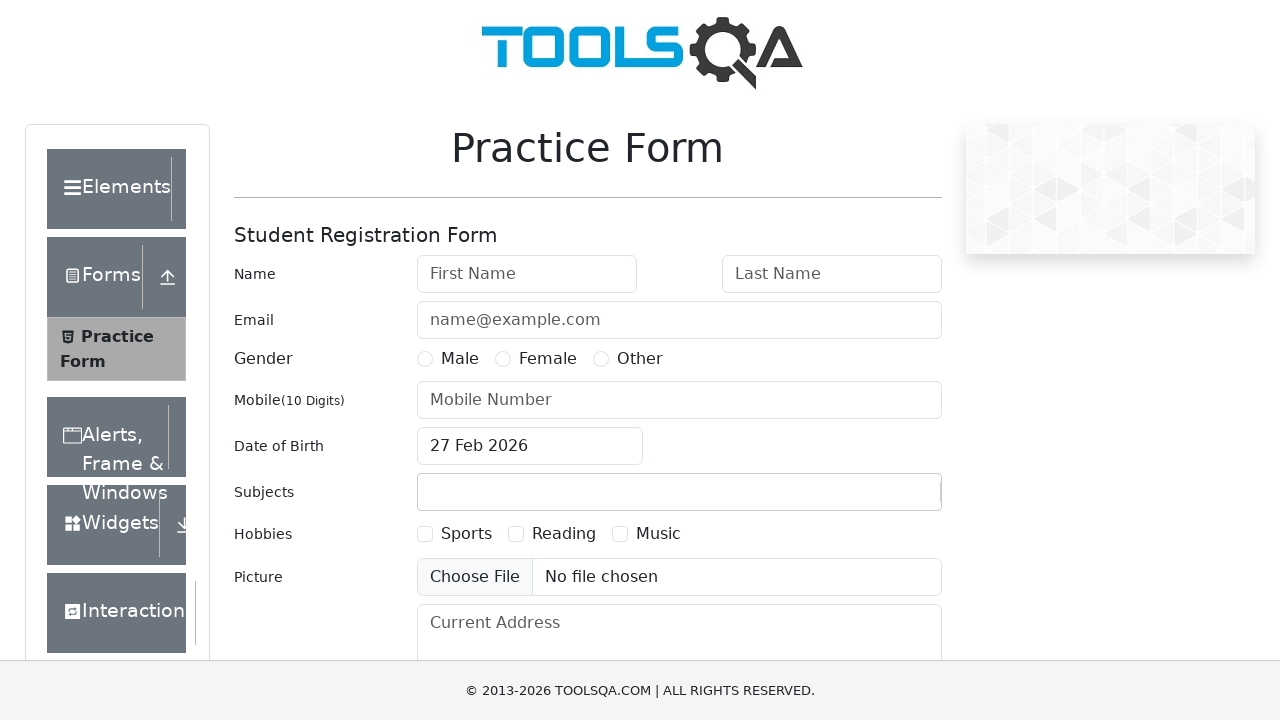

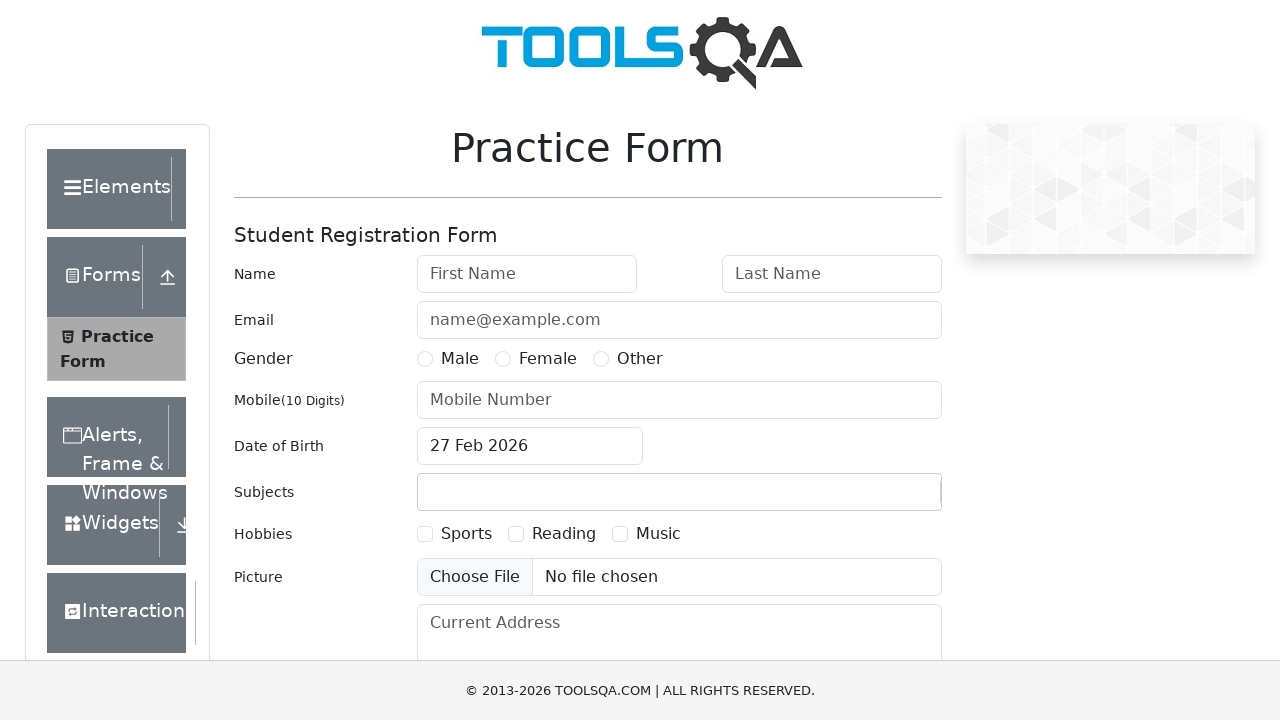